Navigates to the Rahul Shetty Academy Selenium Practice e-commerce page and verifies it loads successfully

Starting URL: https://rahulshettyacademy.com/seleniumPractise/#/

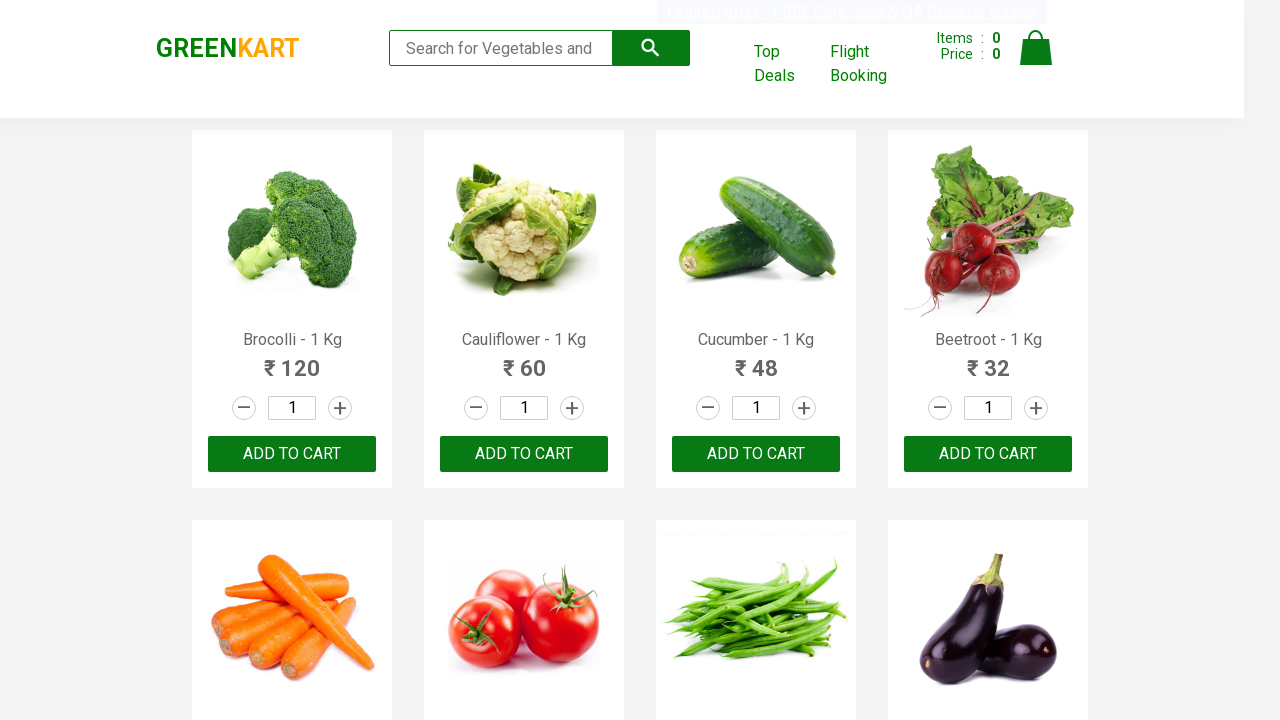

Waited for DOM content to load on Rahul Shetty Academy Selenium Practice page
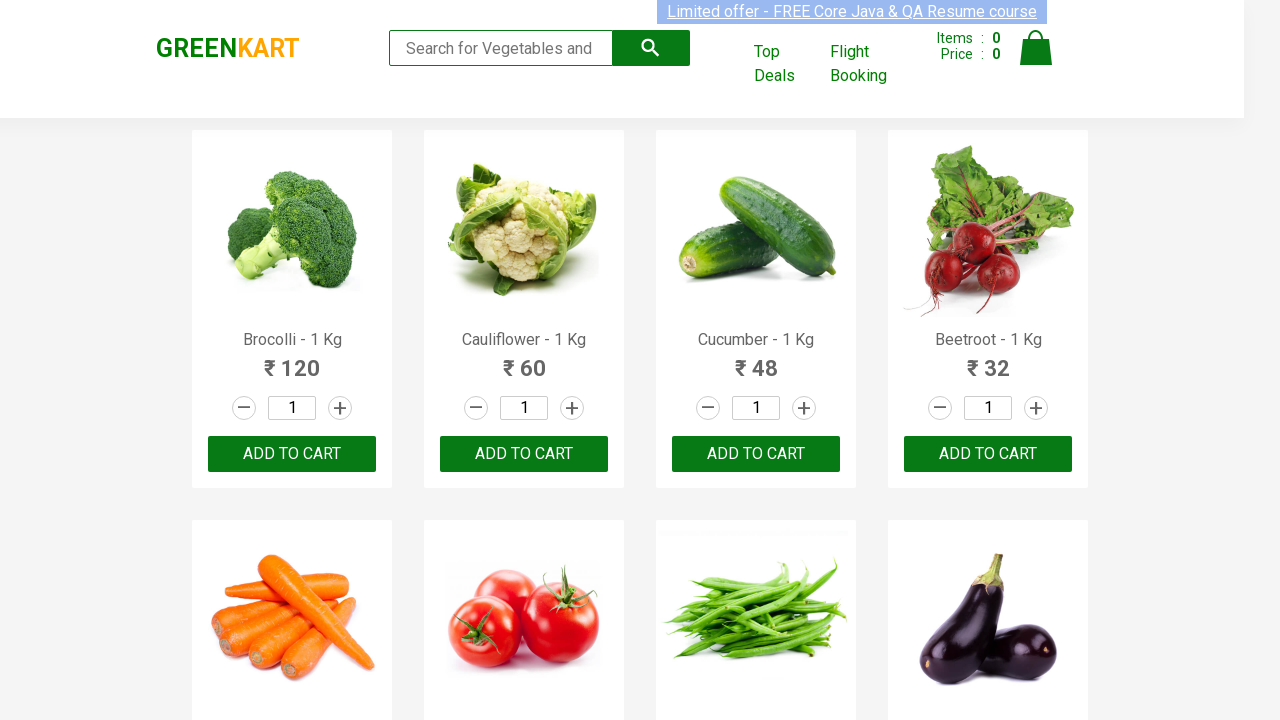

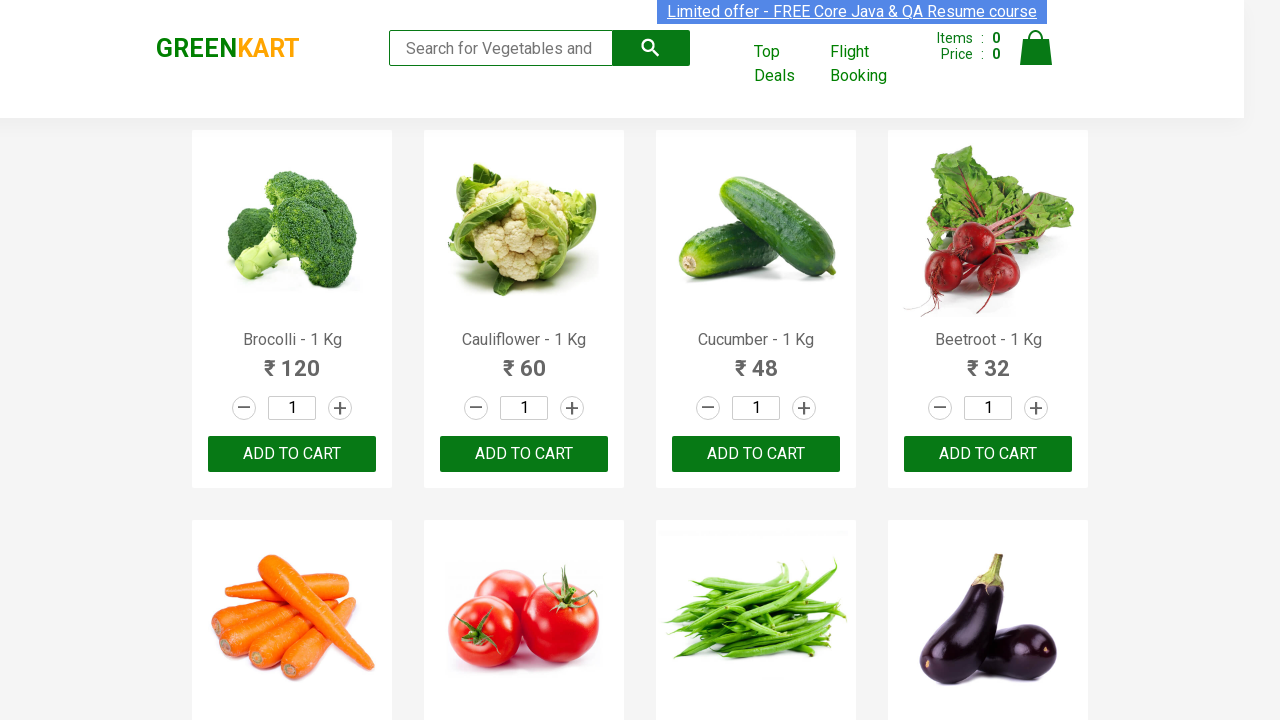